Tests drag-and-drop functionality on jQueryUI's Droppable demo page by dragging an element to a target drop zone within an iframe.

Starting URL: https://jqueryui.com/droppable/

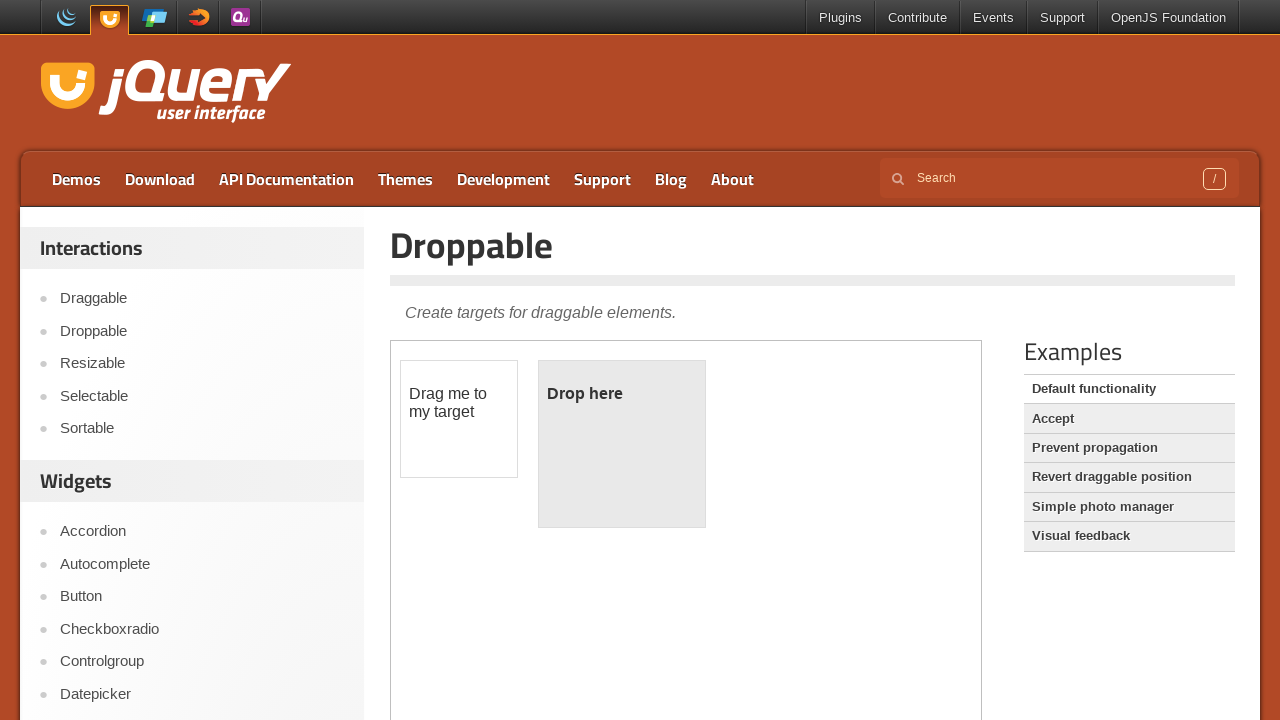

Located the demo iframe
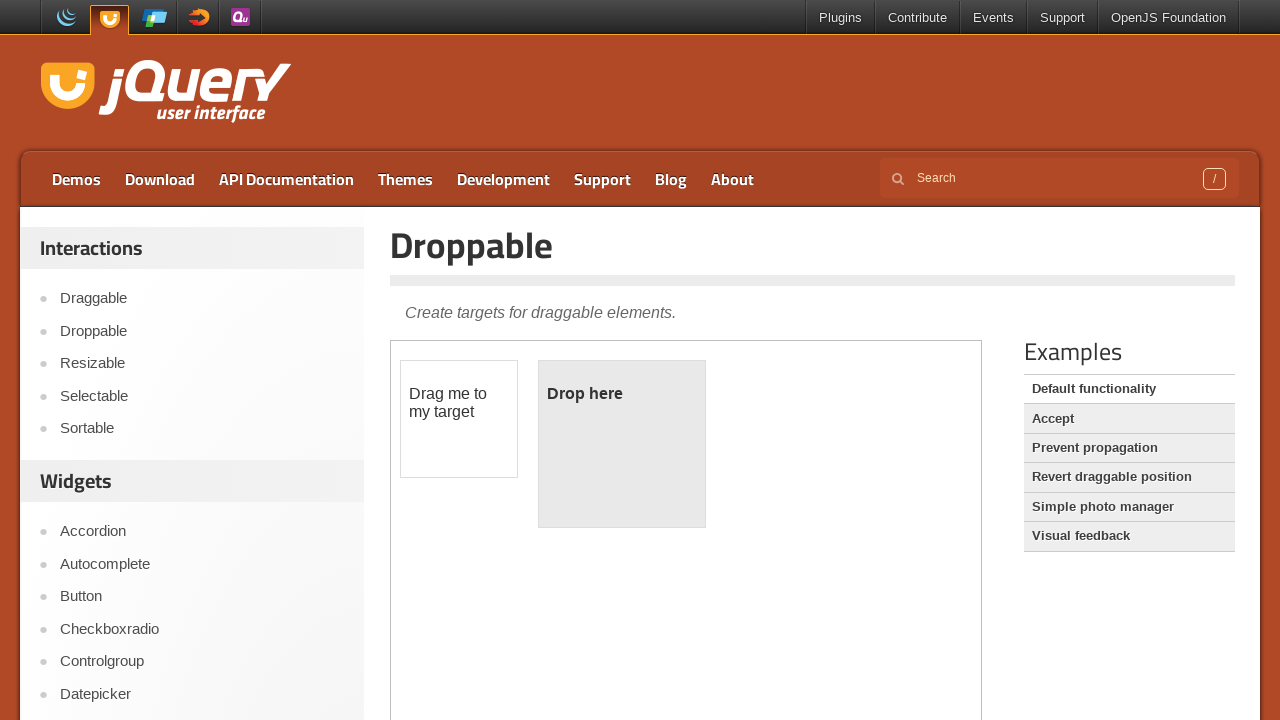

Located the draggable element with ID 'draggable'
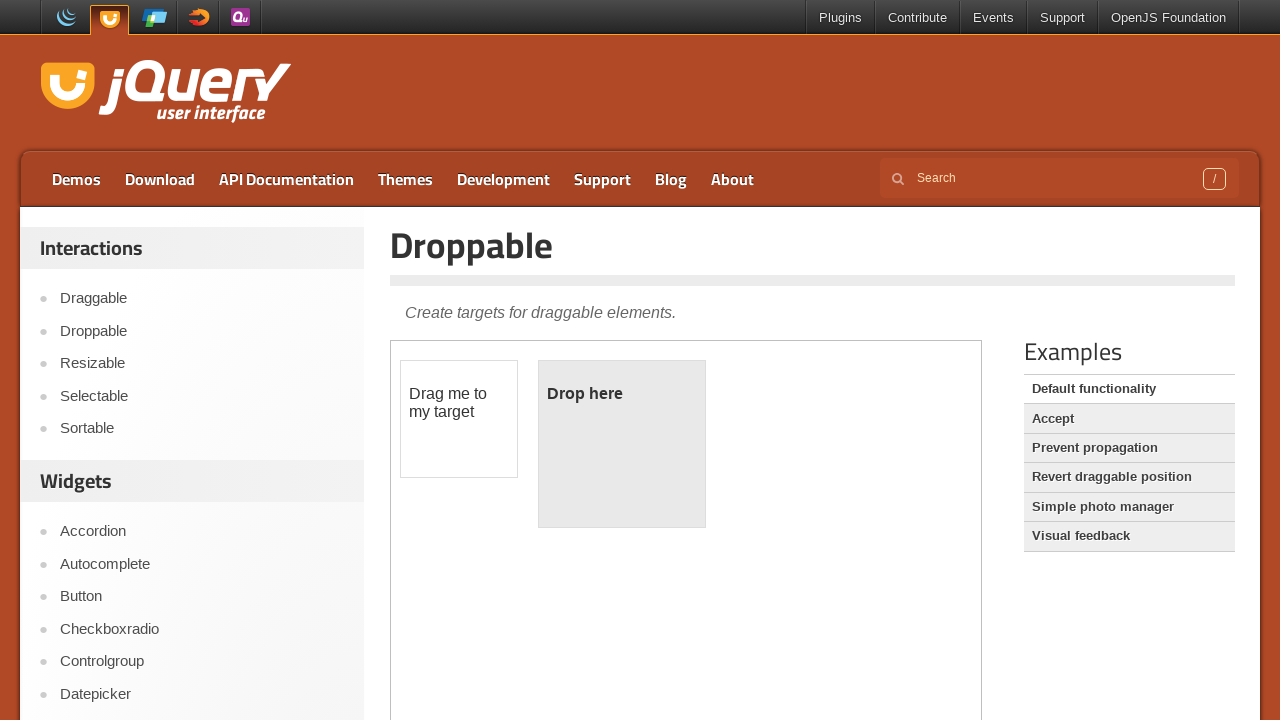

Located the droppable target zone with ID 'droppable'
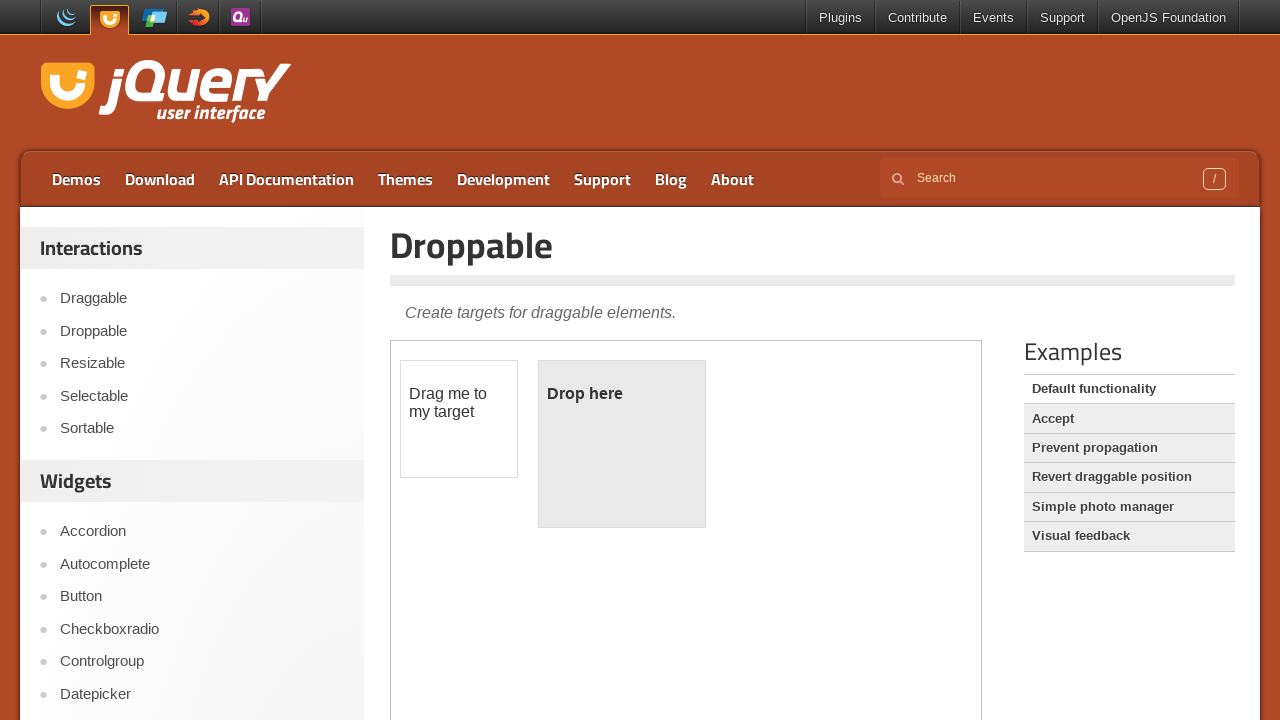

Dragged the draggable element to the droppable target zone at (622, 444)
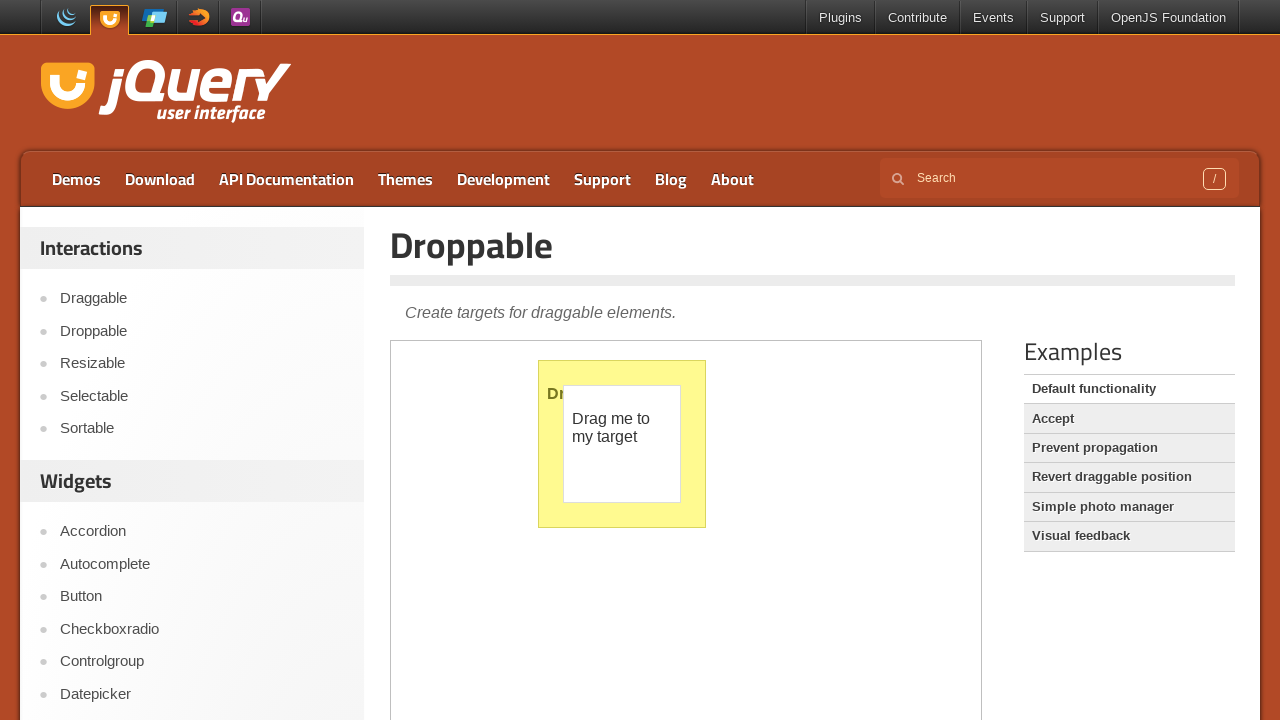

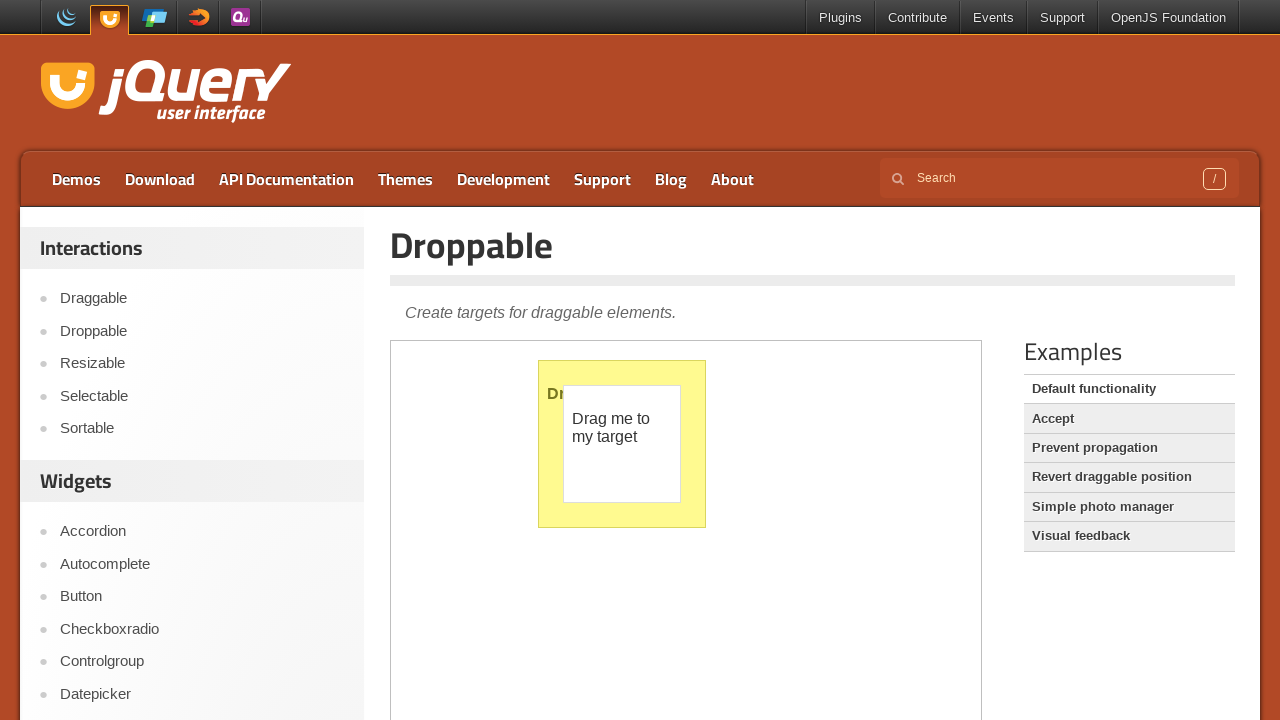